Tests right-click context menu functionality by performing a context click on an element, selecting the "Quit" option from the menu, and accepting the resulting alert dialog.

Starting URL: https://swisnl.github.io/jQuery-contextMenu/demo.html

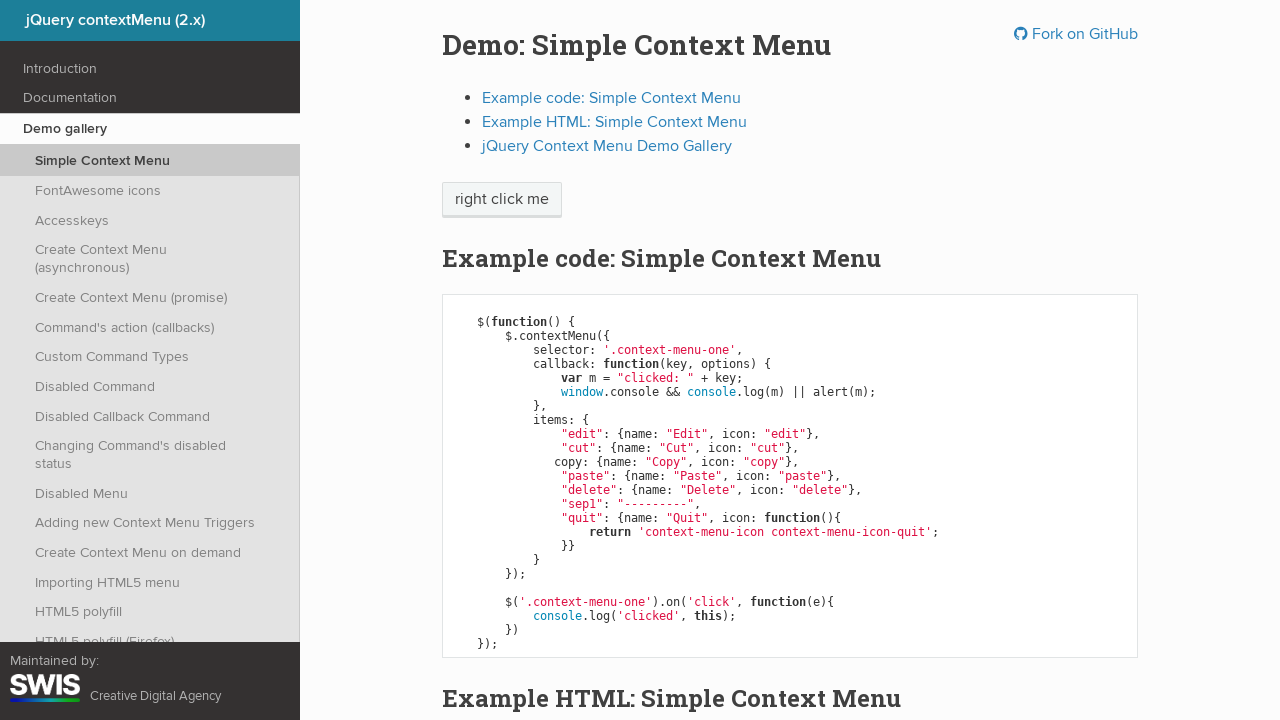

Right-clicked on 'right click me' element to open context menu at (502, 200) on //span[text()='right click me']
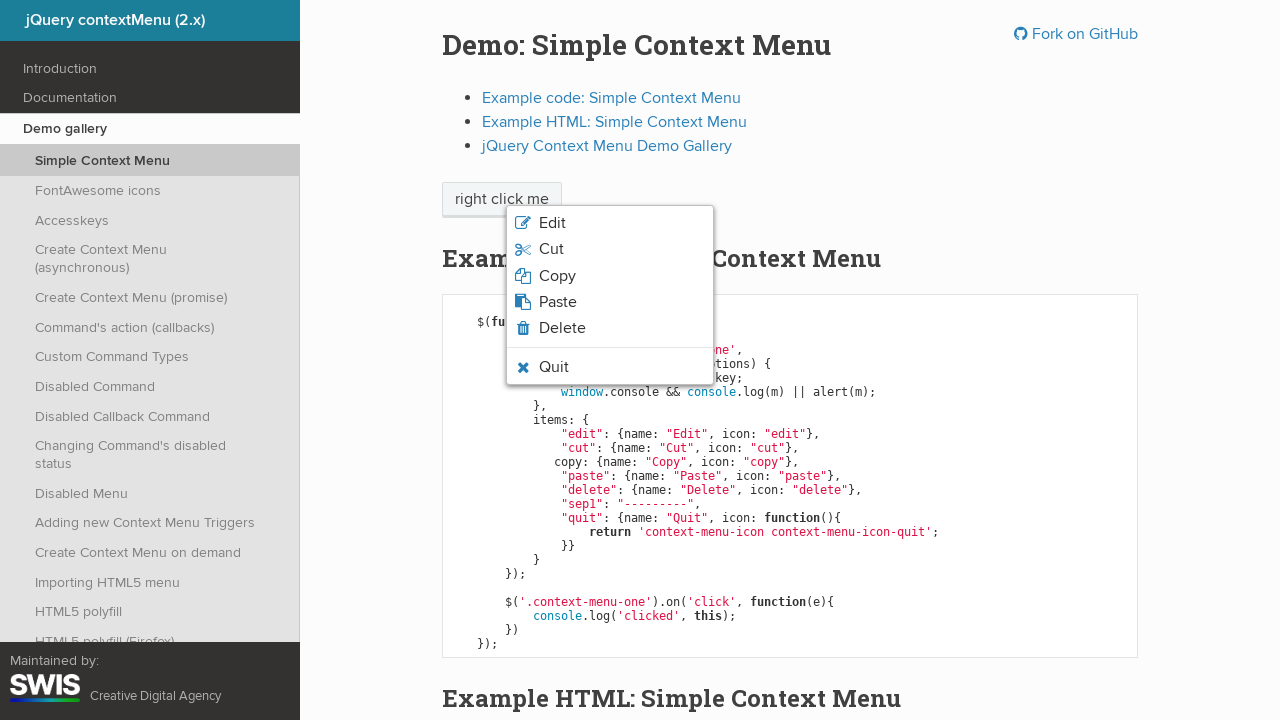

Context menu appeared with 'Quit' option visible
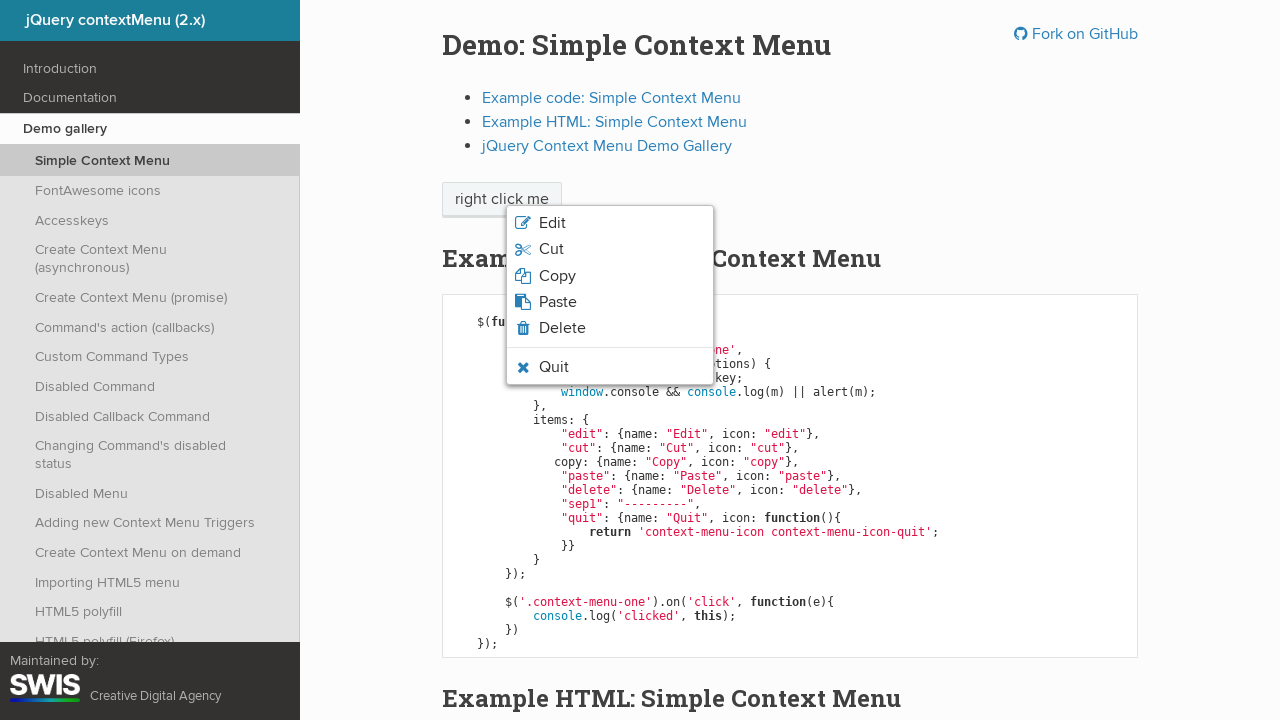

Clicked 'Quit' option from context menu at (554, 367) on xpath=//span[text()='Quit']
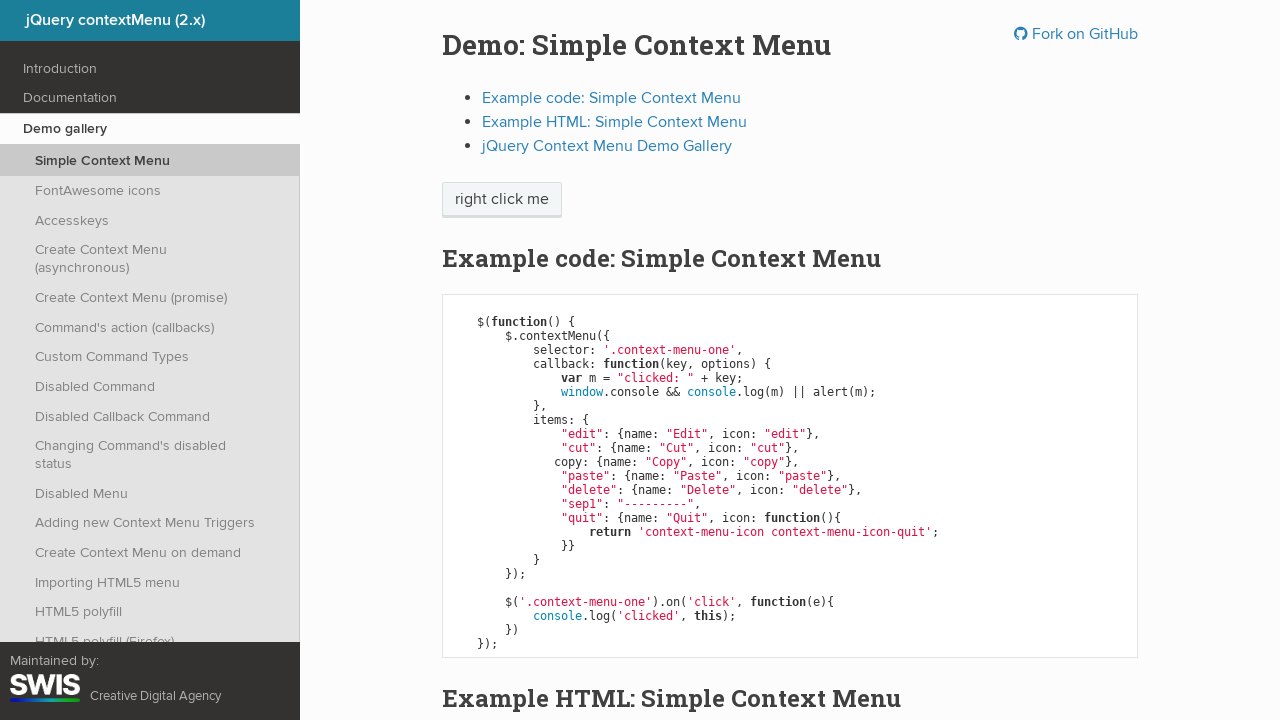

Set up dialog event listener to accept alerts
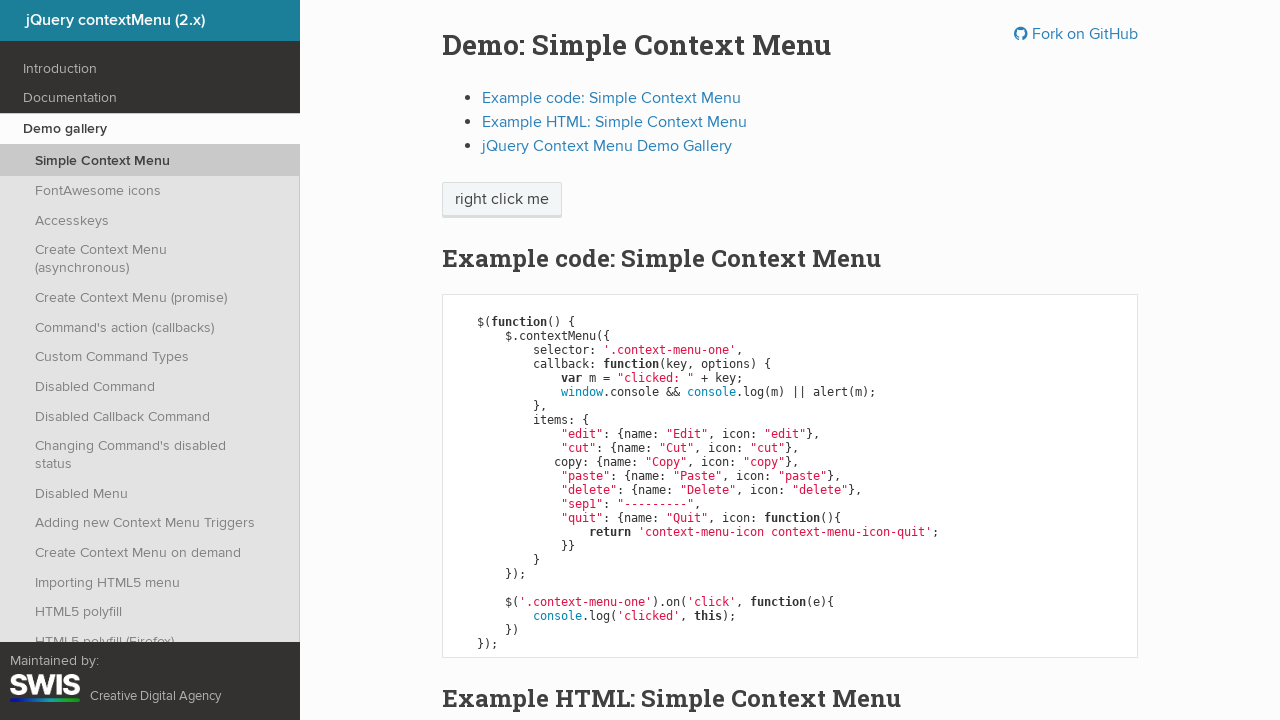

Set up alternative dialog handler function
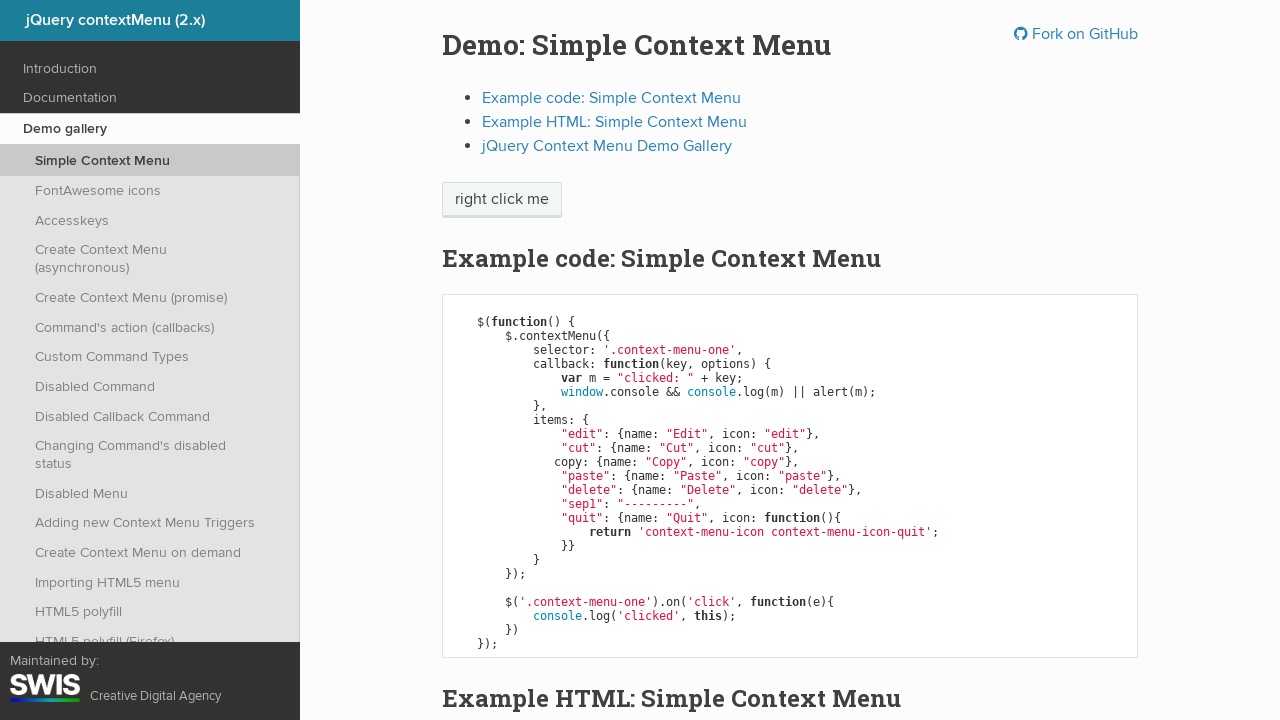

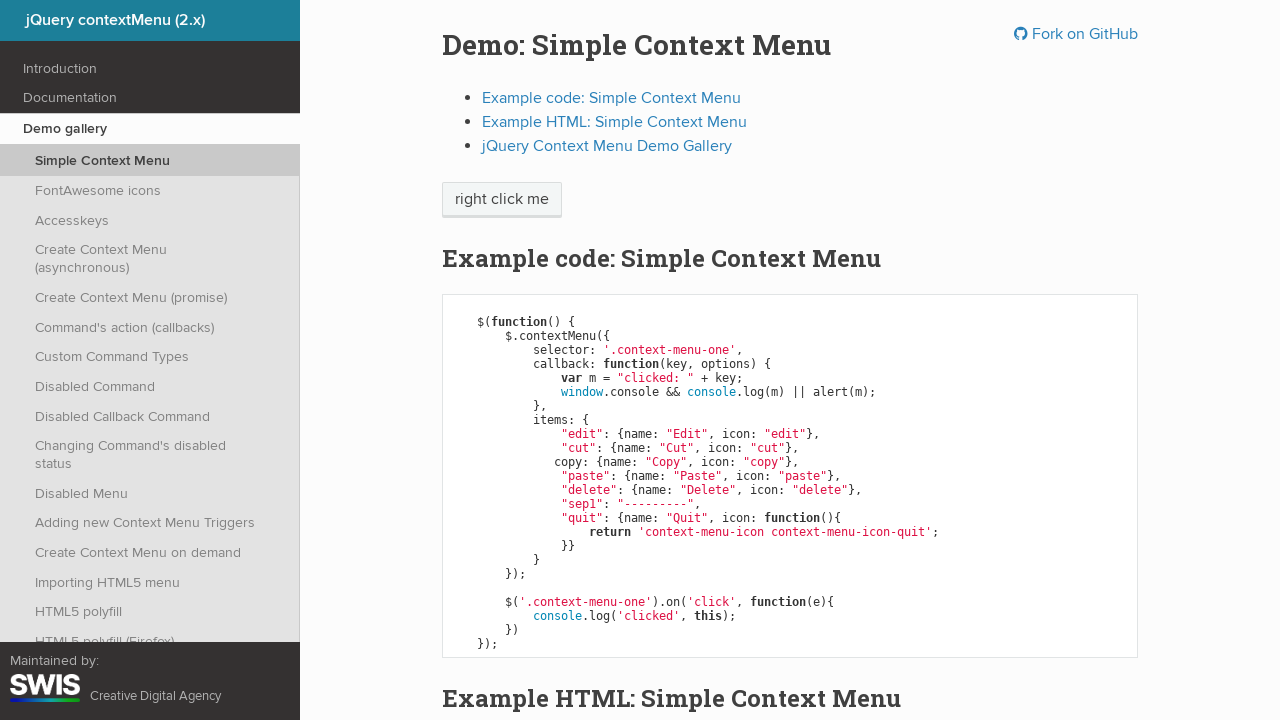